Navigates to a contact form website and verifies that the page contains images, links, and div elements by waiting for these elements to be present.

Starting URL: http://www.mycontactform.com

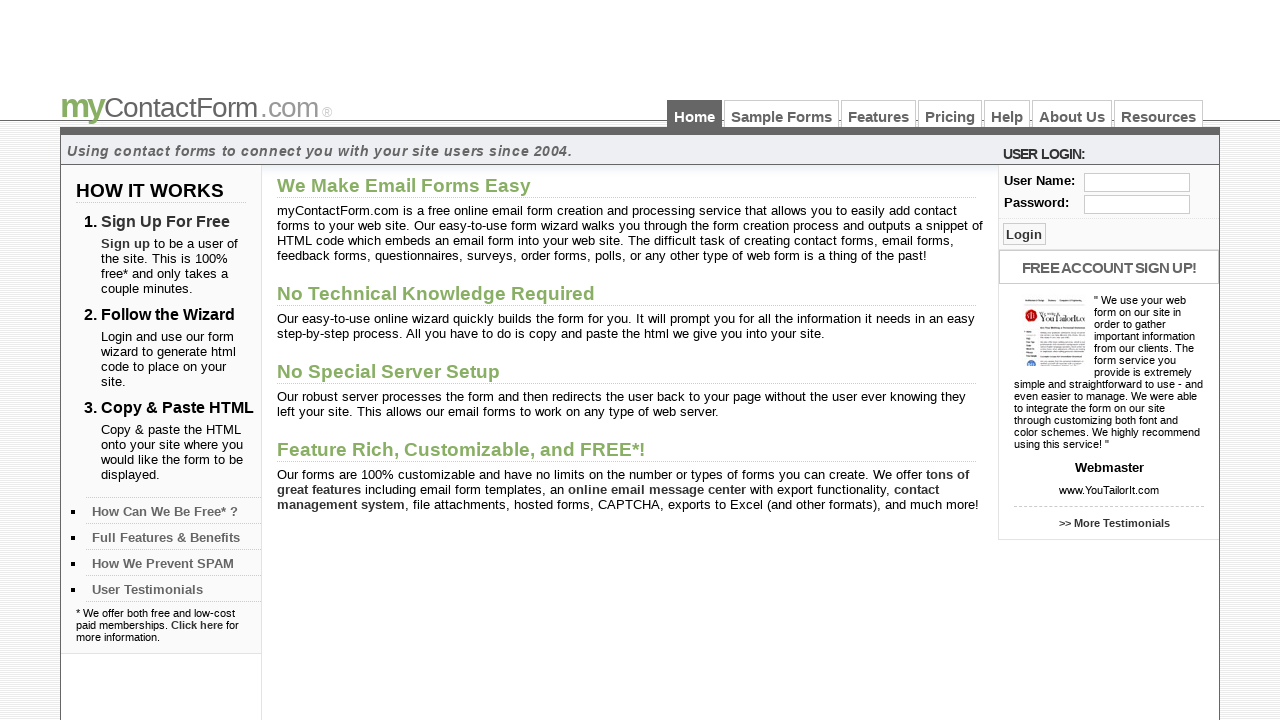

Navigated to contact form website at http://www.mycontactform.com
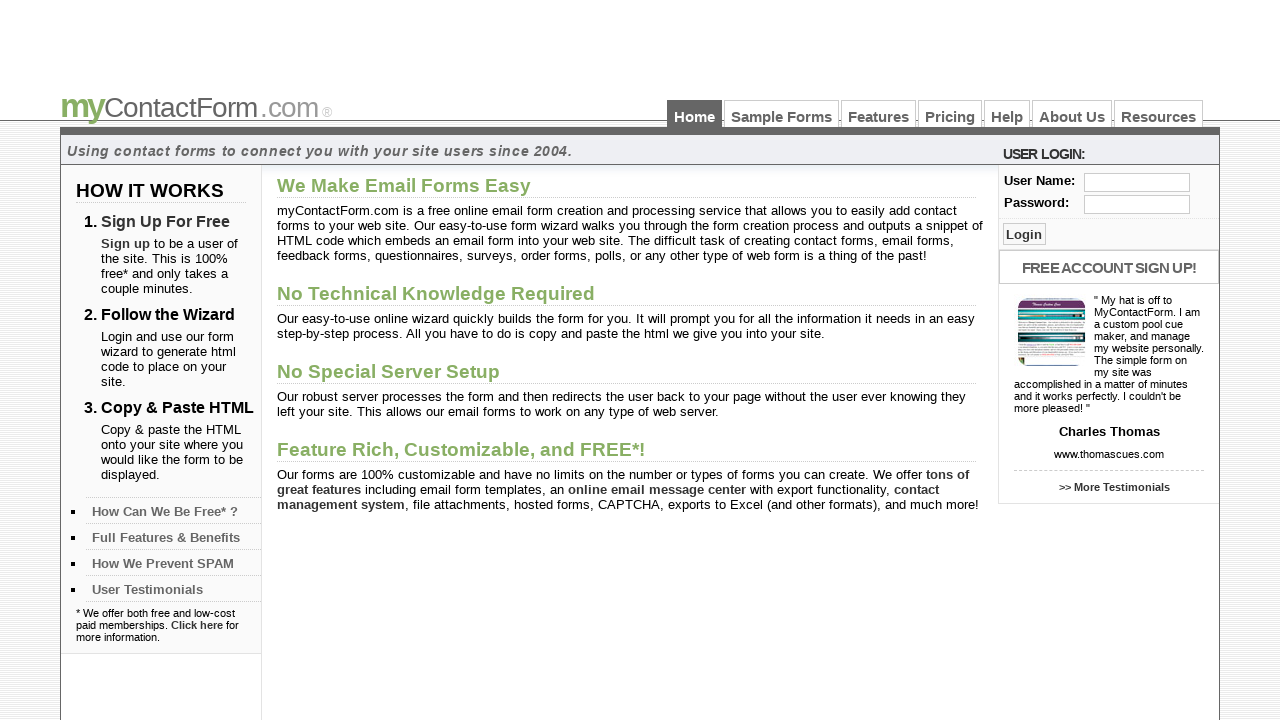

Verified that images are present on the page
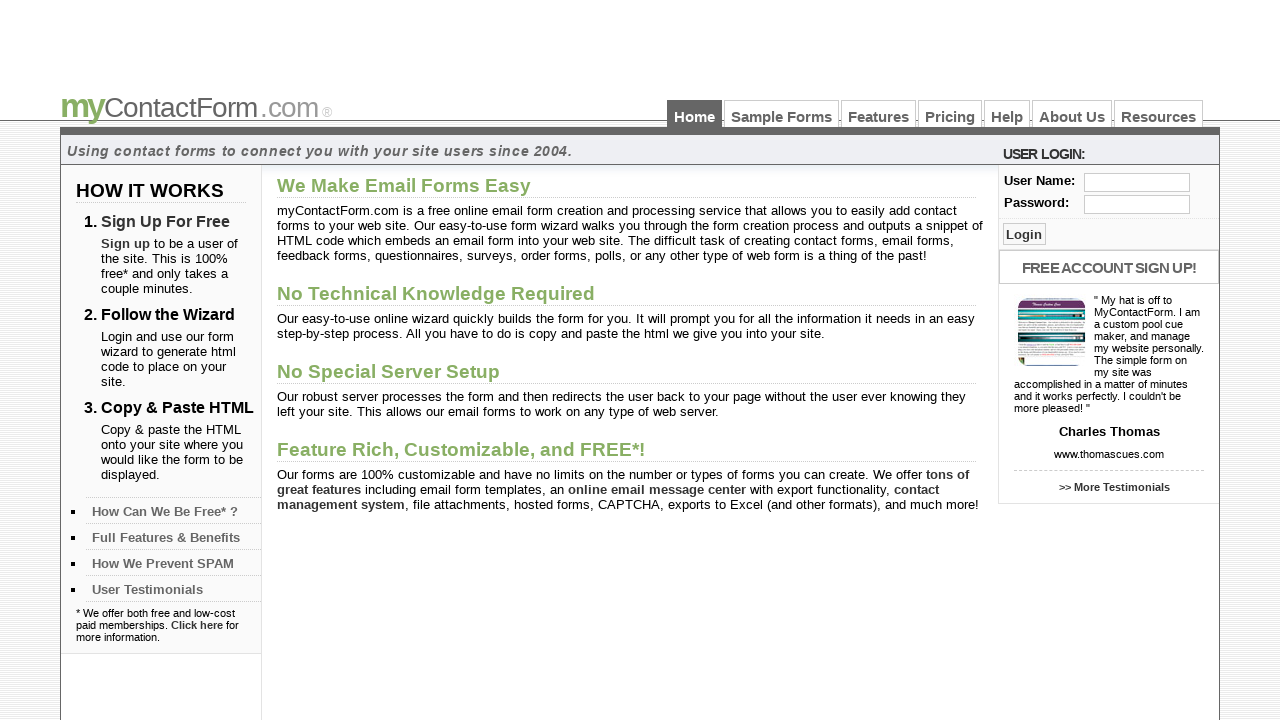

Verified that links are present on the page
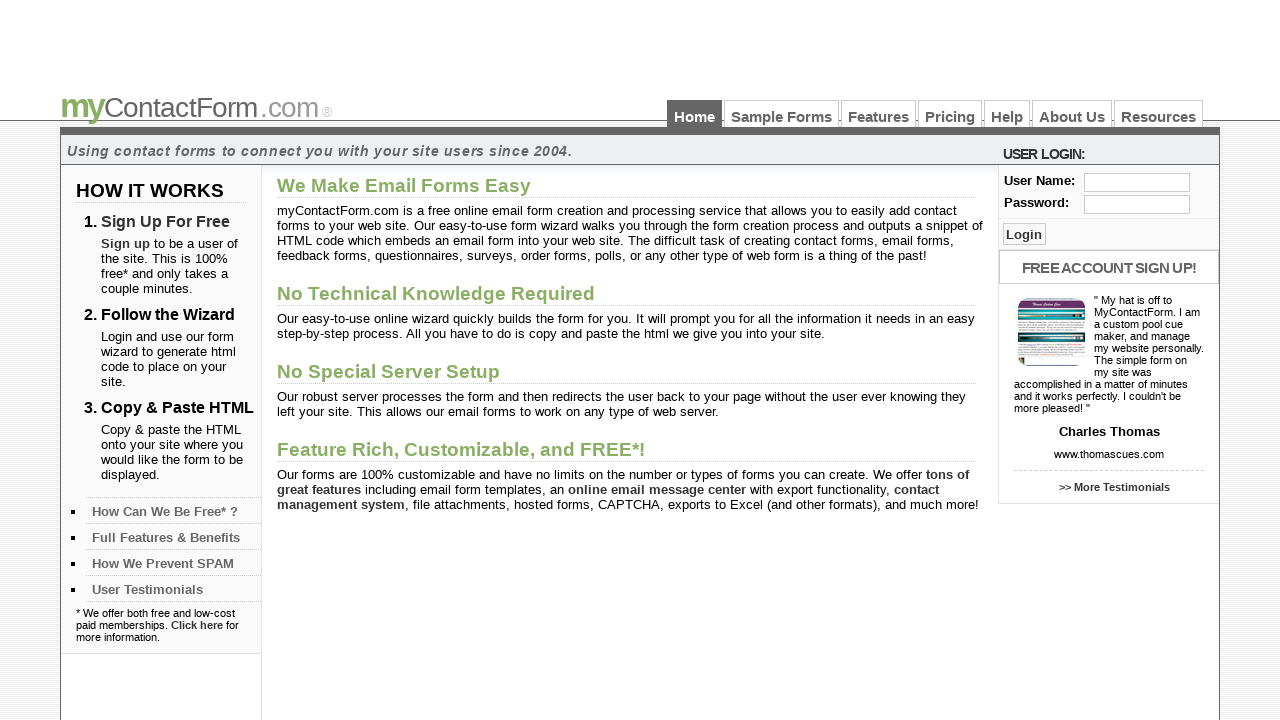

Verified that div elements are present on the page
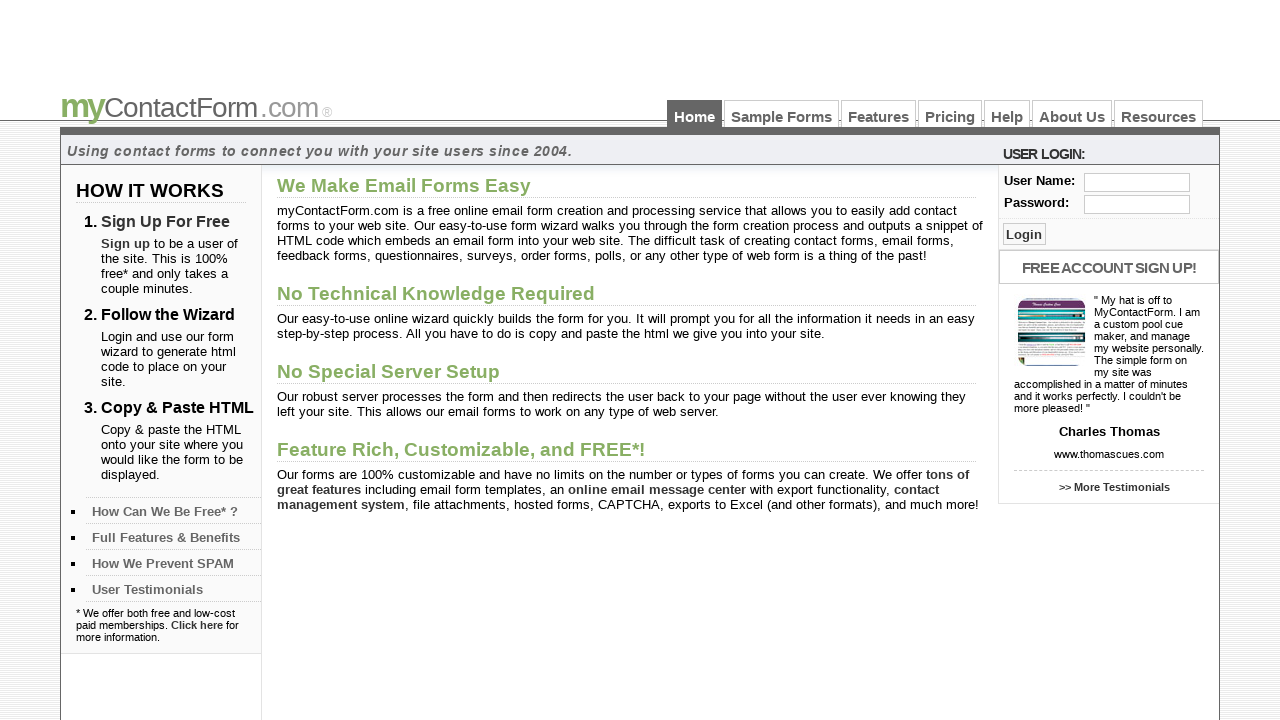

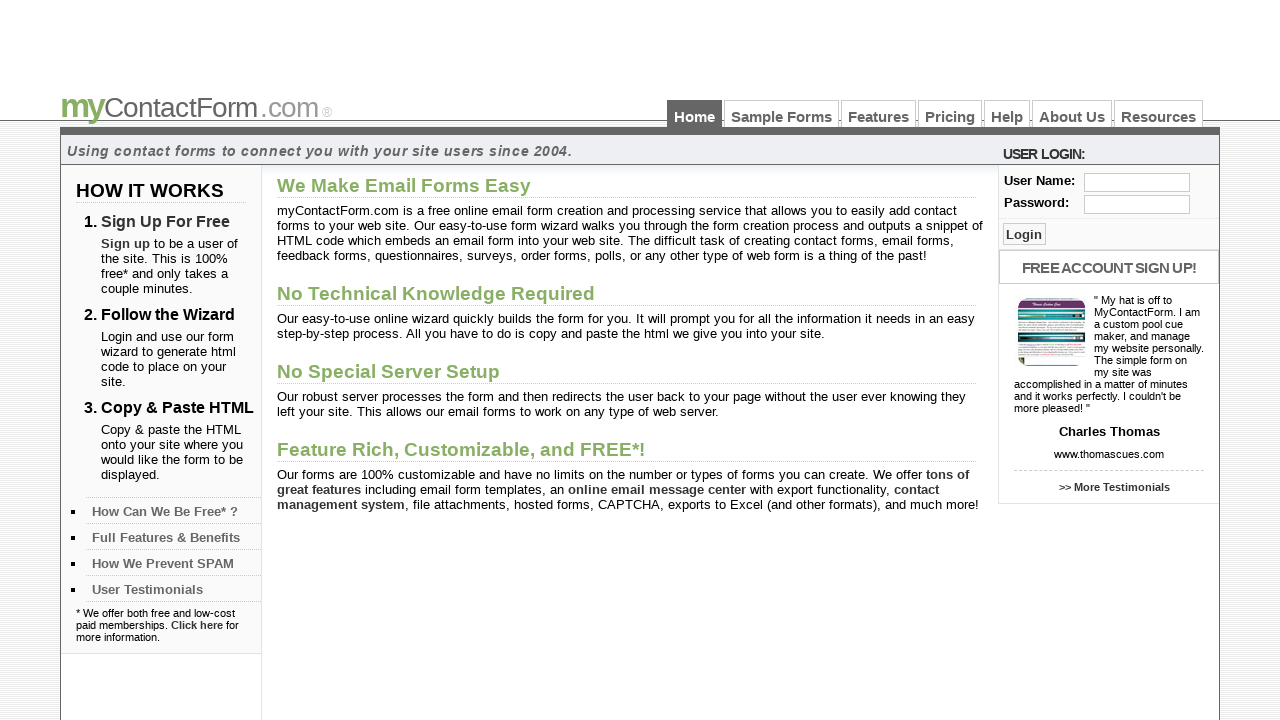